Simple navigation test that opens the Ege University website homepage

Starting URL: https://www.ege.edu.tr

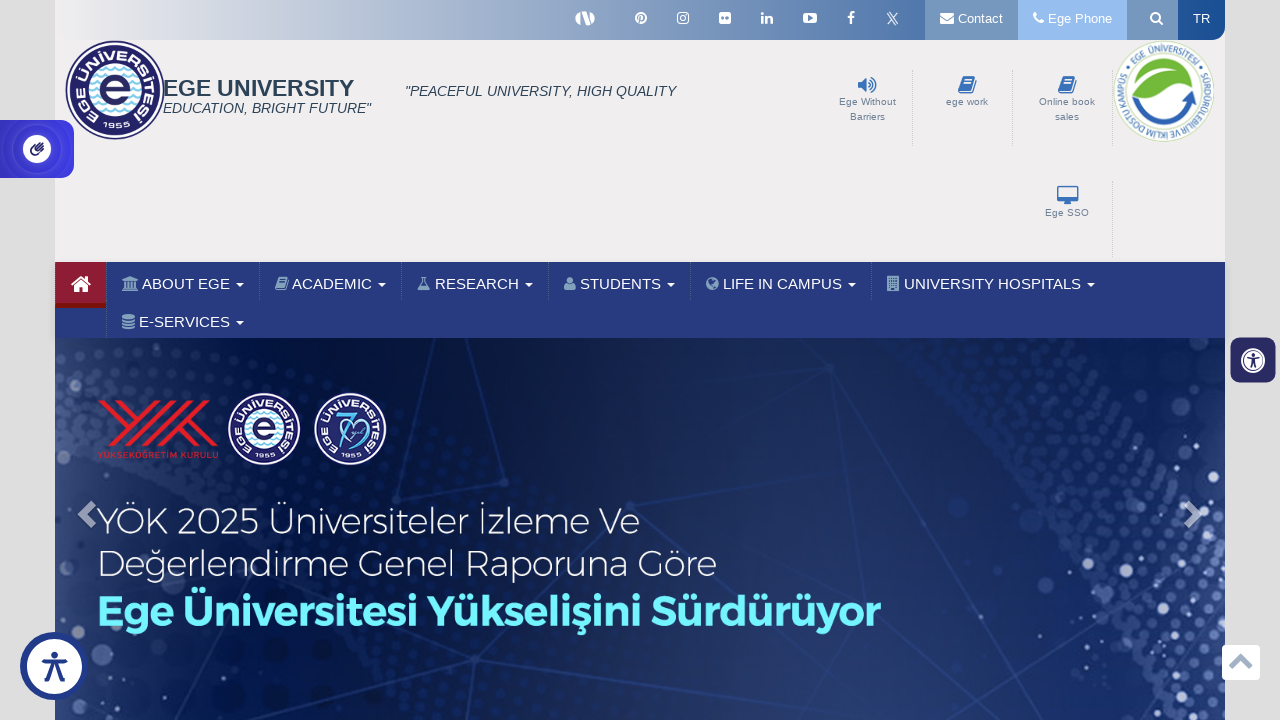

Ege University homepage loaded (domcontentloaded)
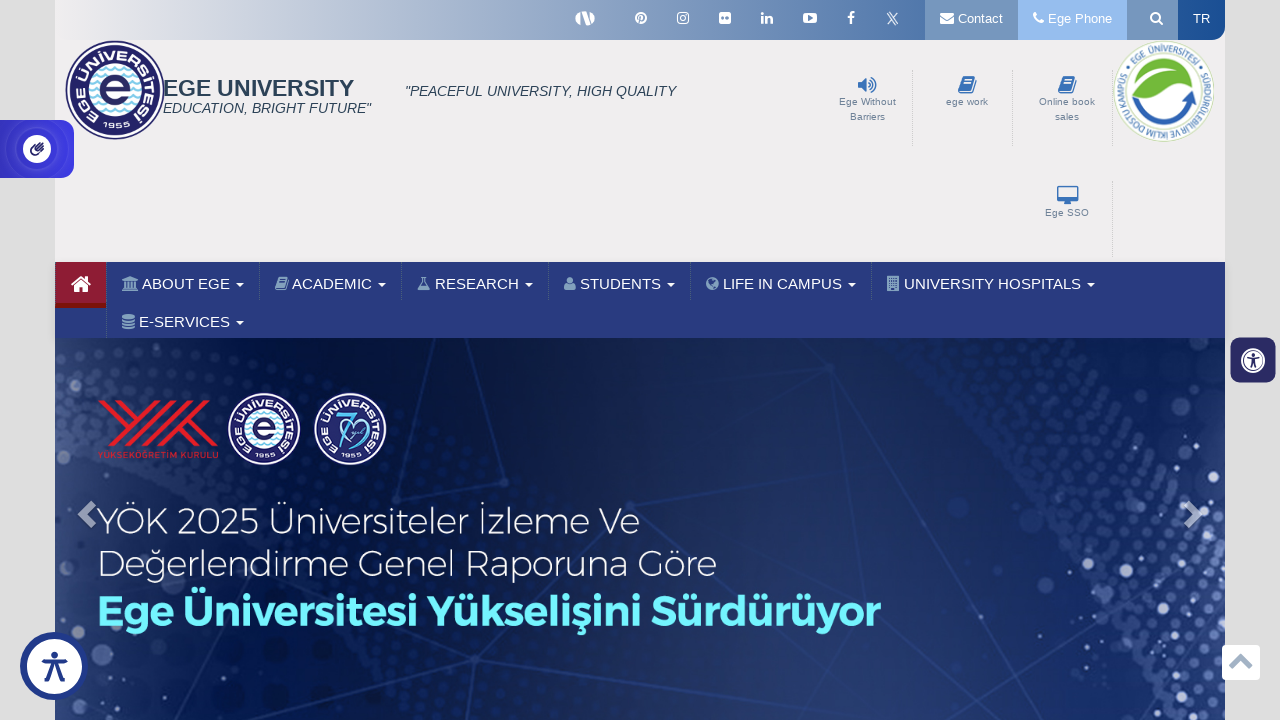

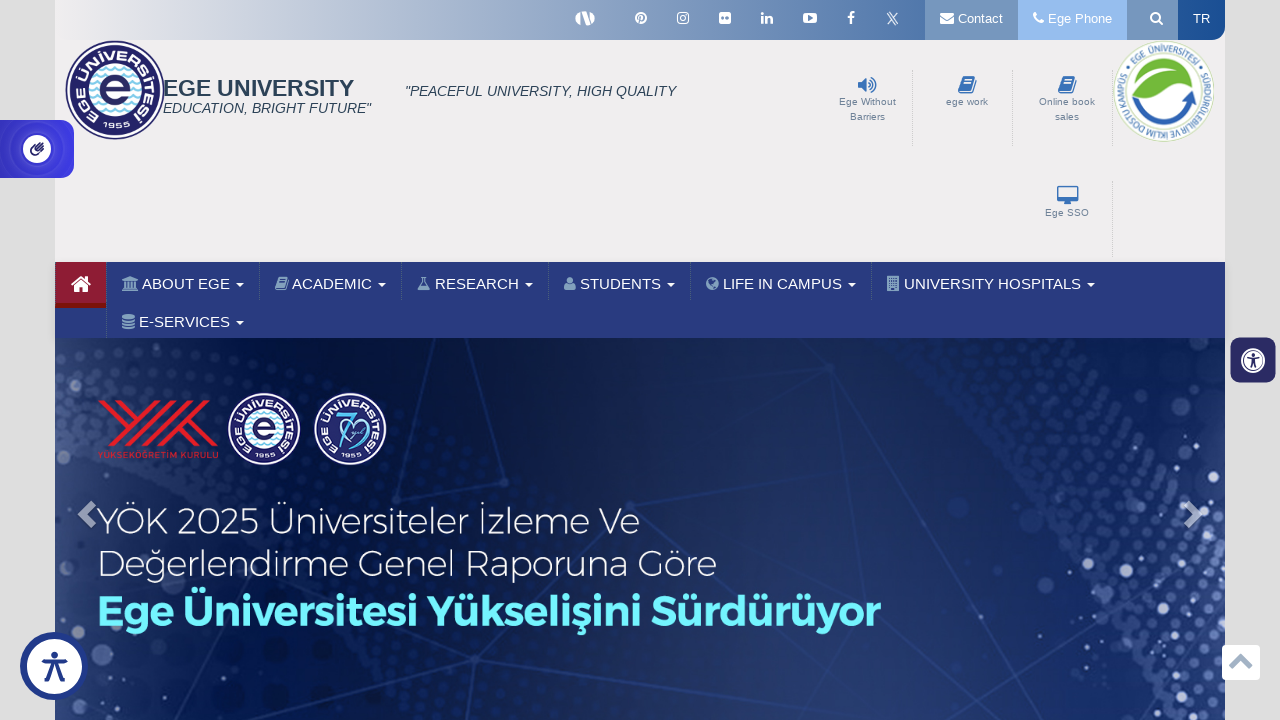